Tests scrolling functionality on a page and within a table, then verifies the sum of values in a table column matches the displayed total

Starting URL: https://rahulshettyacademy.com/AutomationPractice/

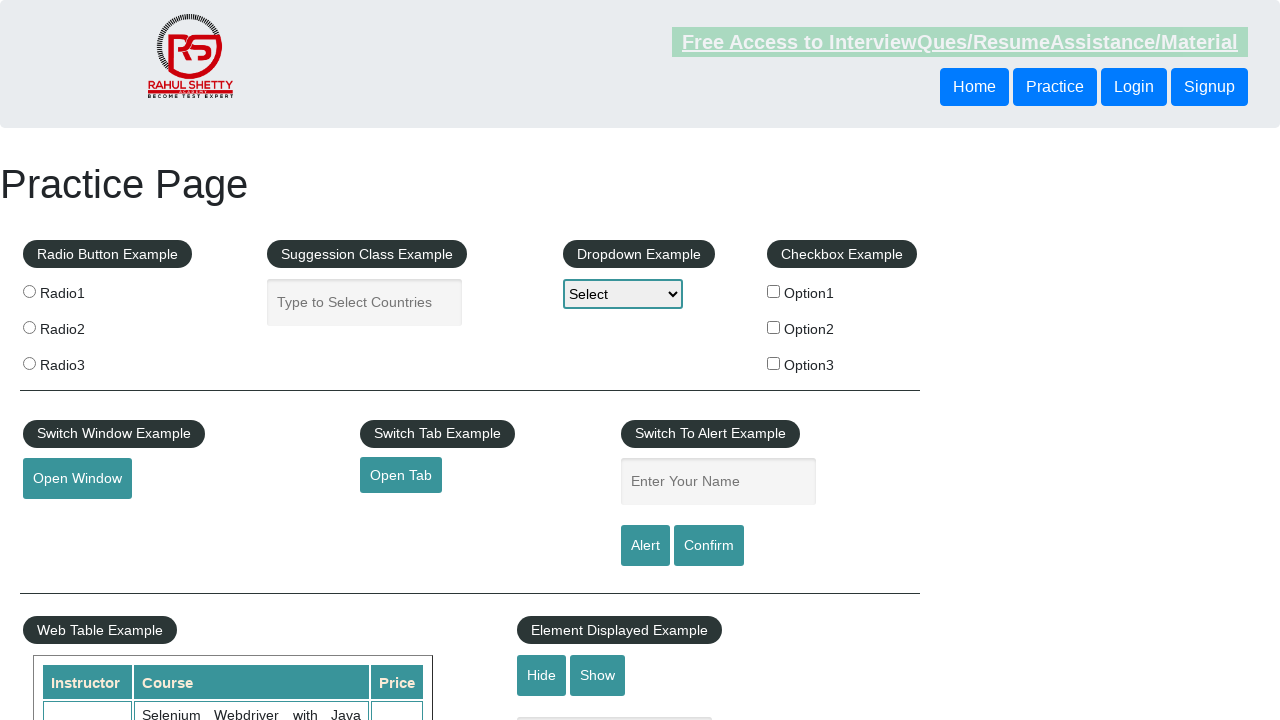

Scrolled down the page by 500 pixels
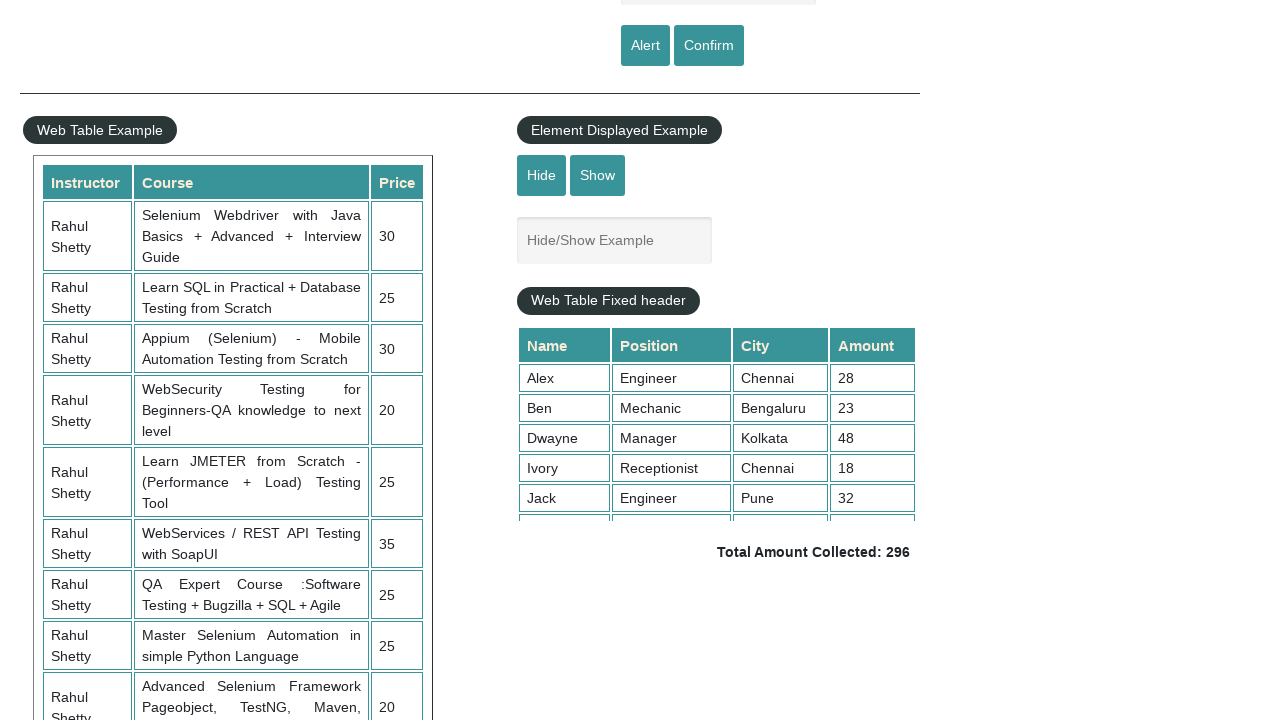

Table with class 'tableFixHead' is now visible
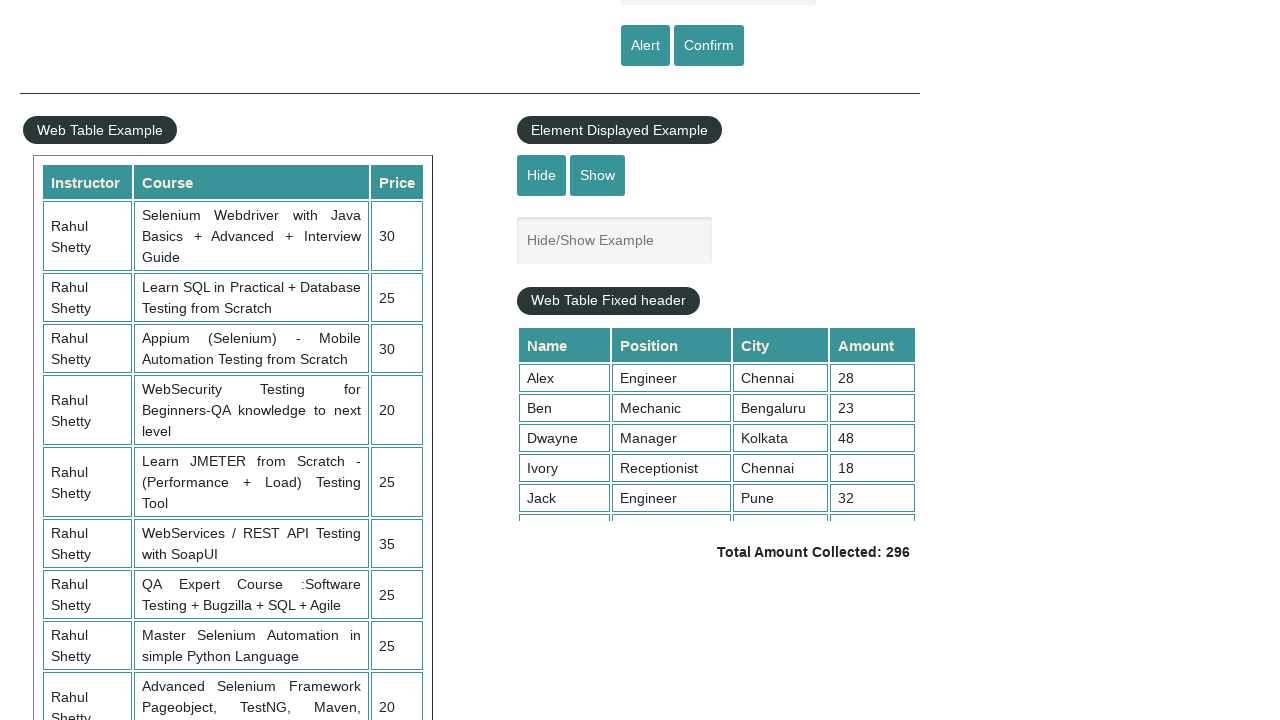

Scrolled within the table vertically by 5000 pixels
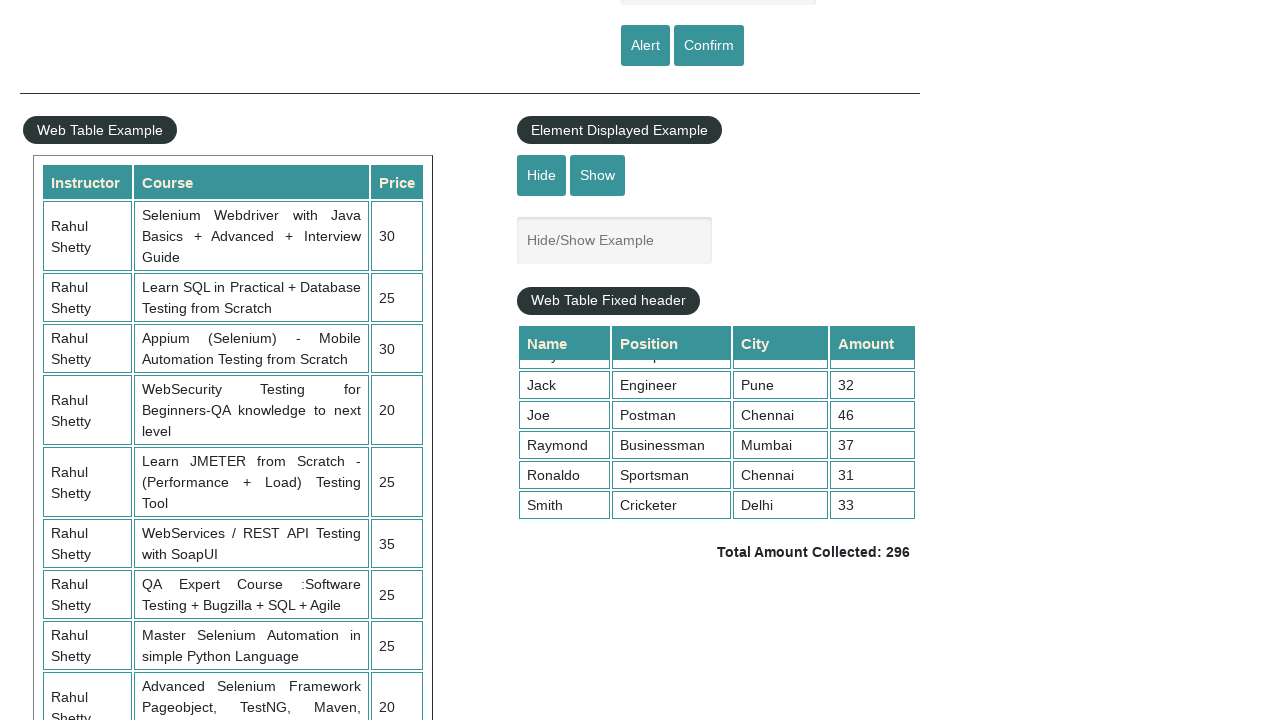

Scrolled within the table horizontally by 5000 pixels
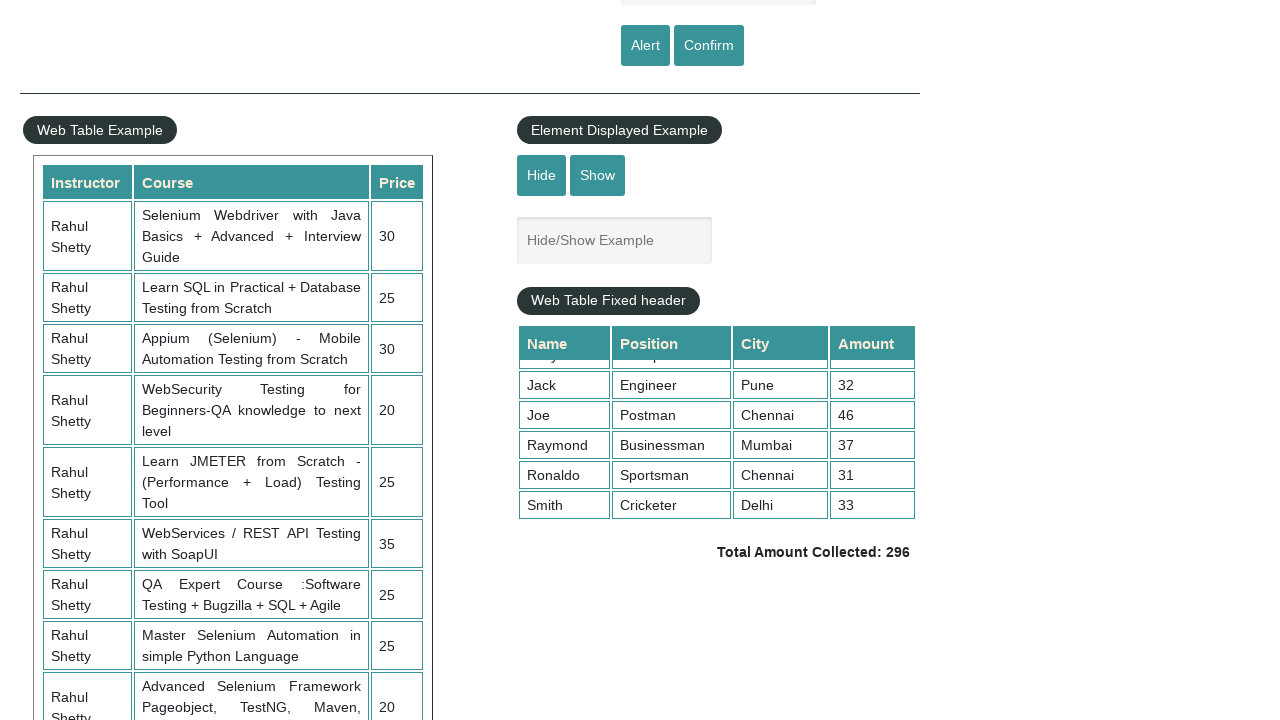

Retrieved 9 amount elements from the 4th column of the table
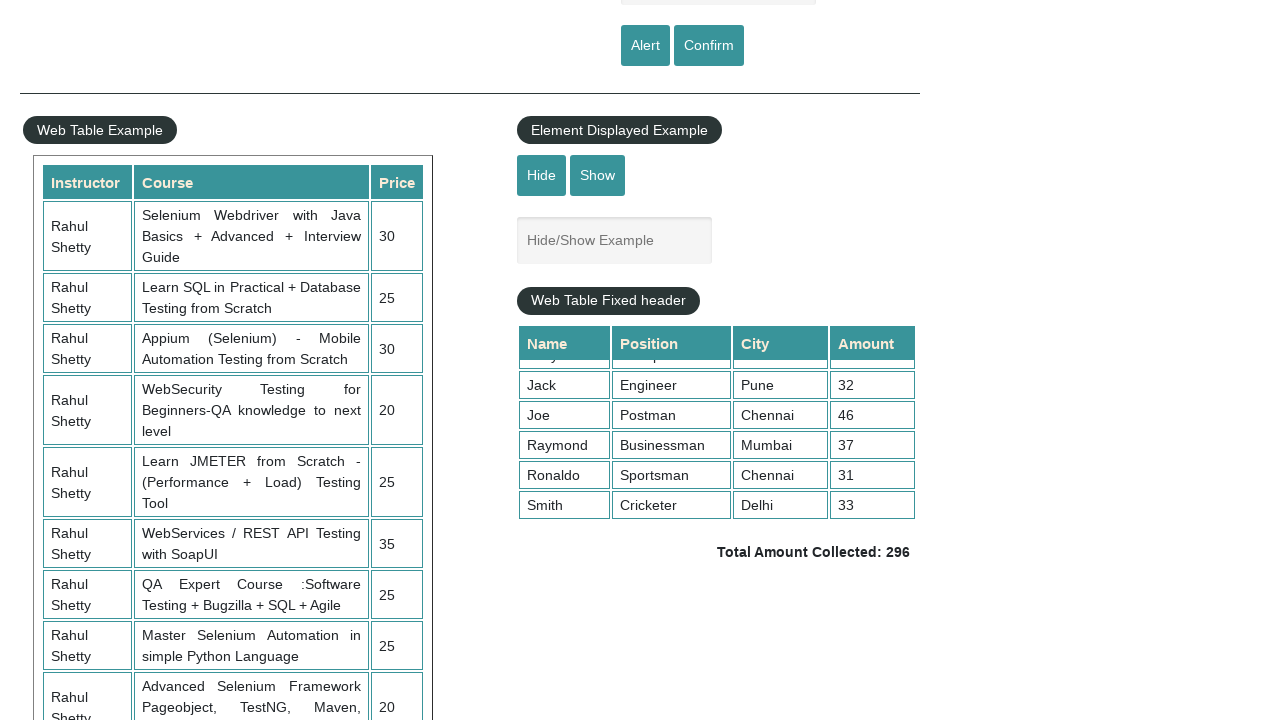

Calculated sum of all amounts in the table: 296
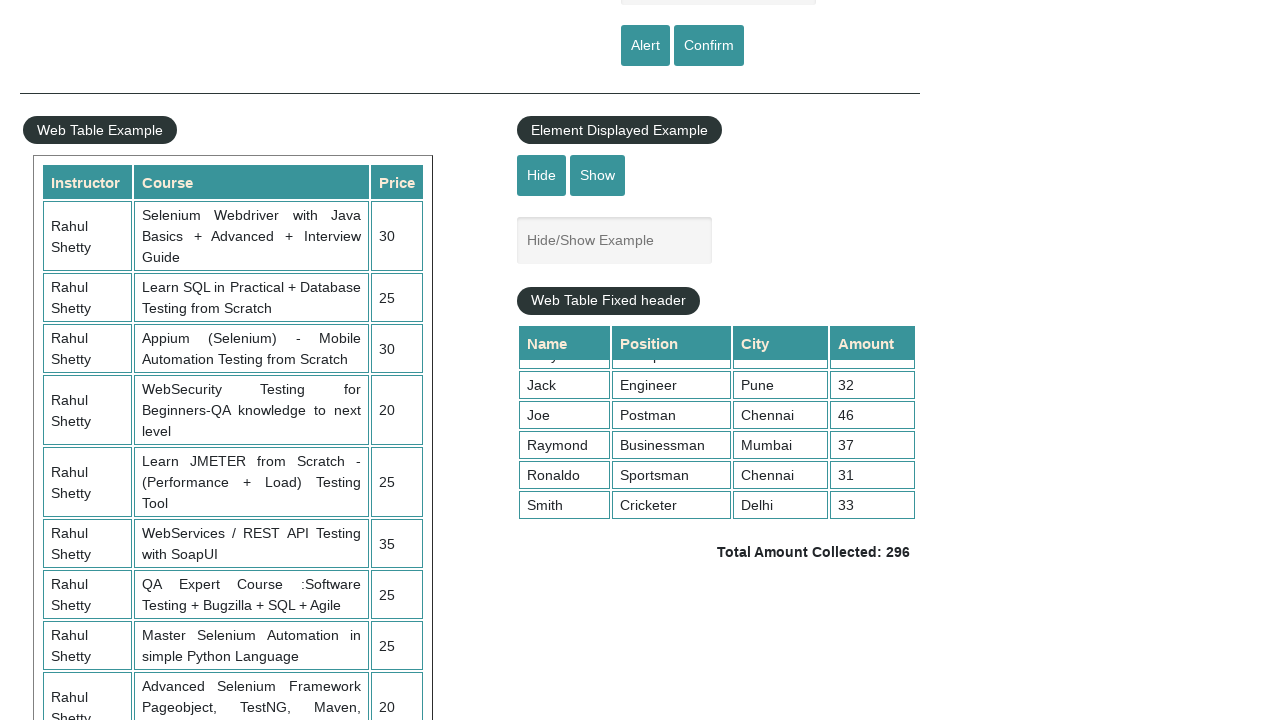

Retrieved displayed total amount from page:  Total Amount Collected: 296 
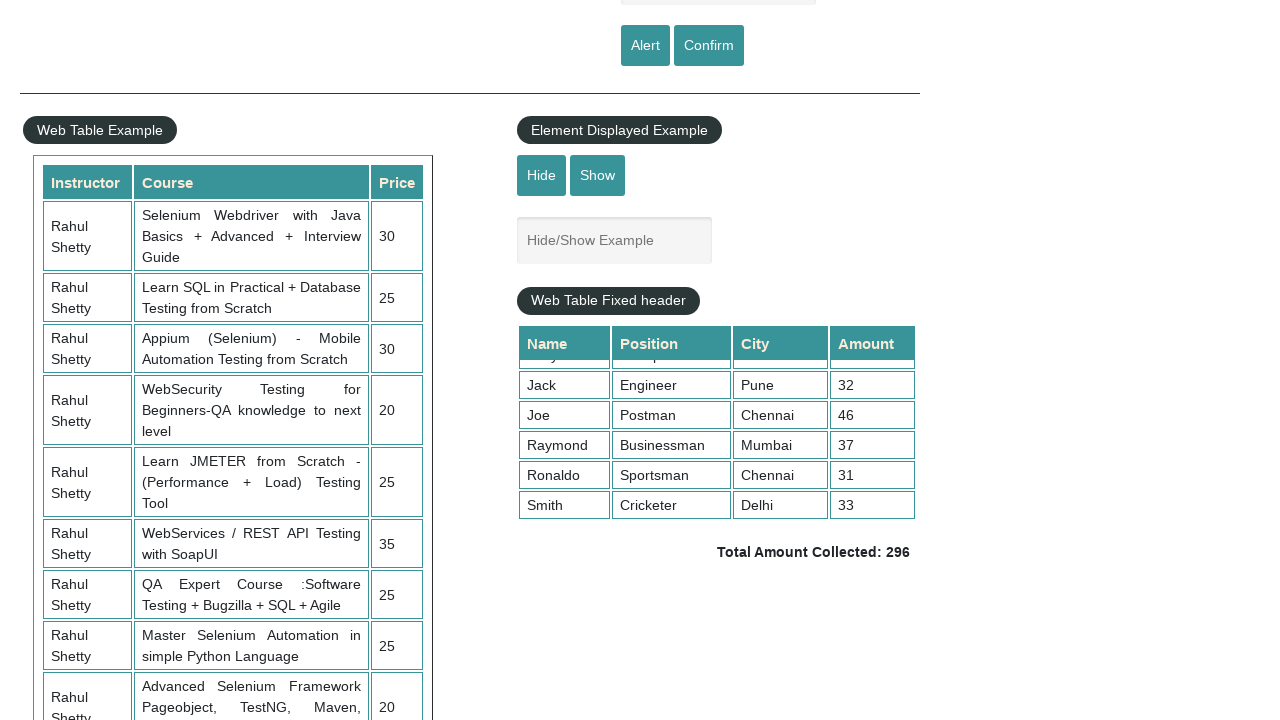

Parsed displayed total value: 296
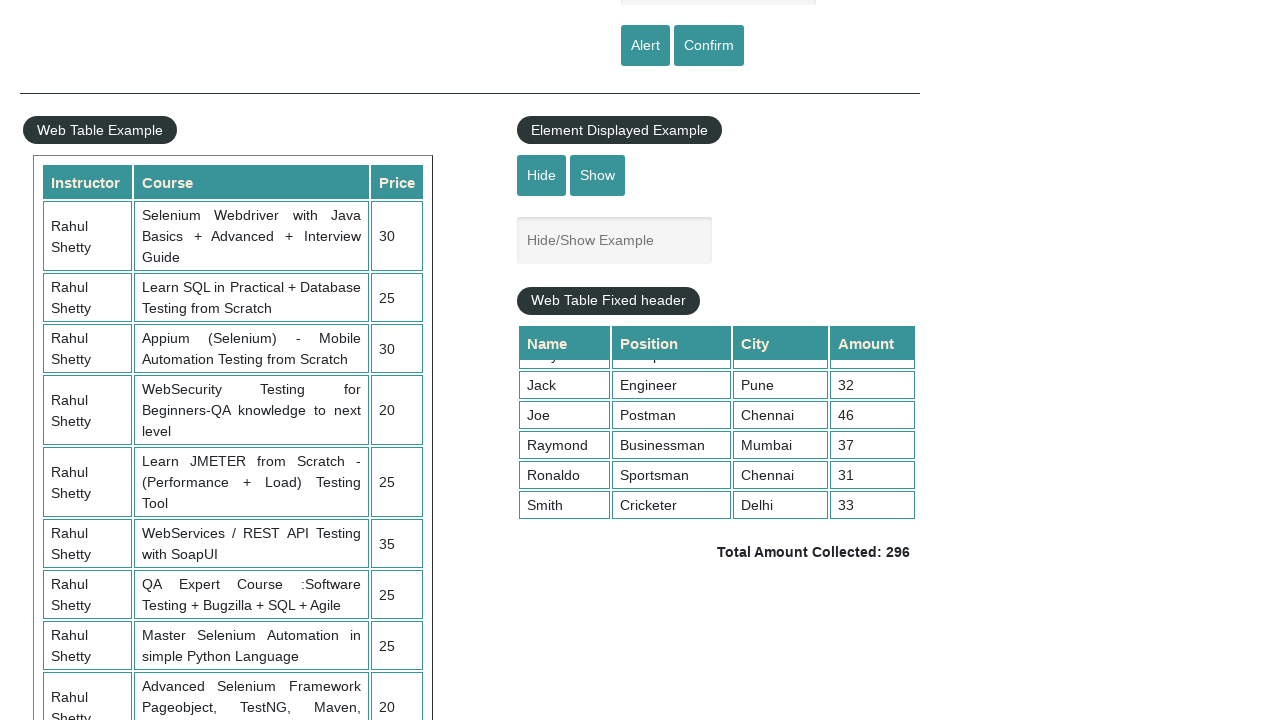

Verified that calculated sum (296) matches displayed total (296)
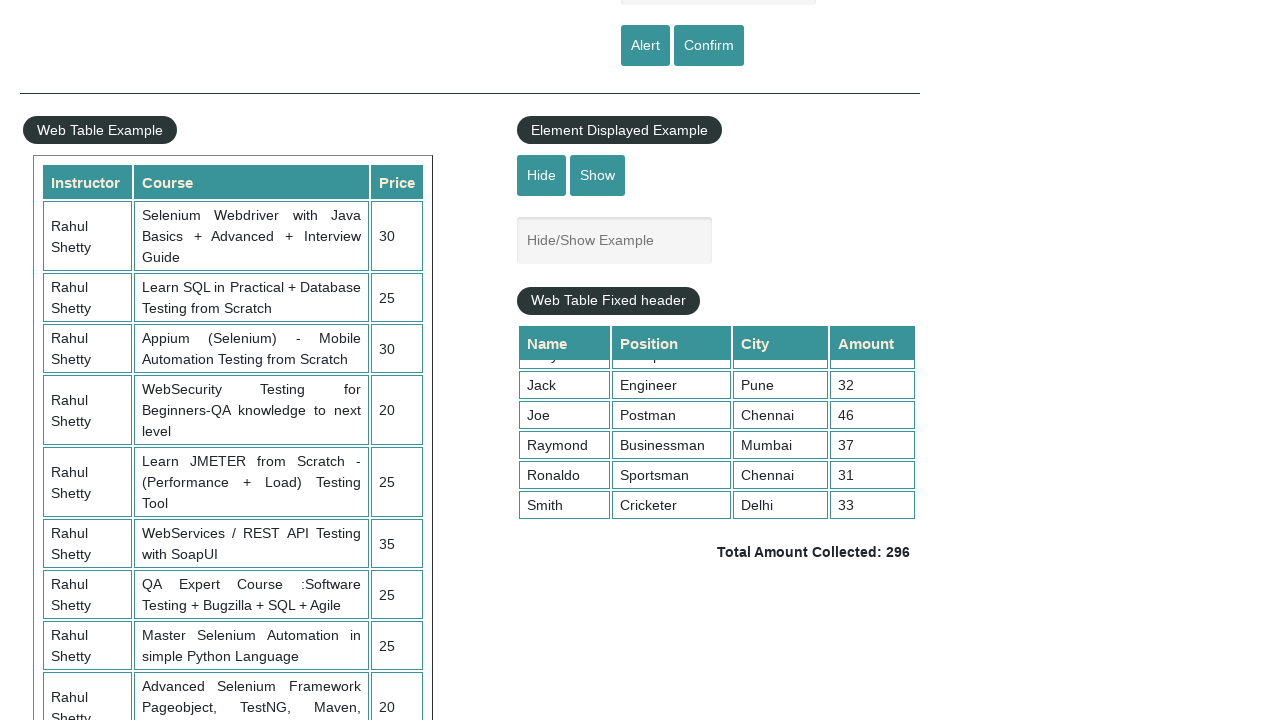

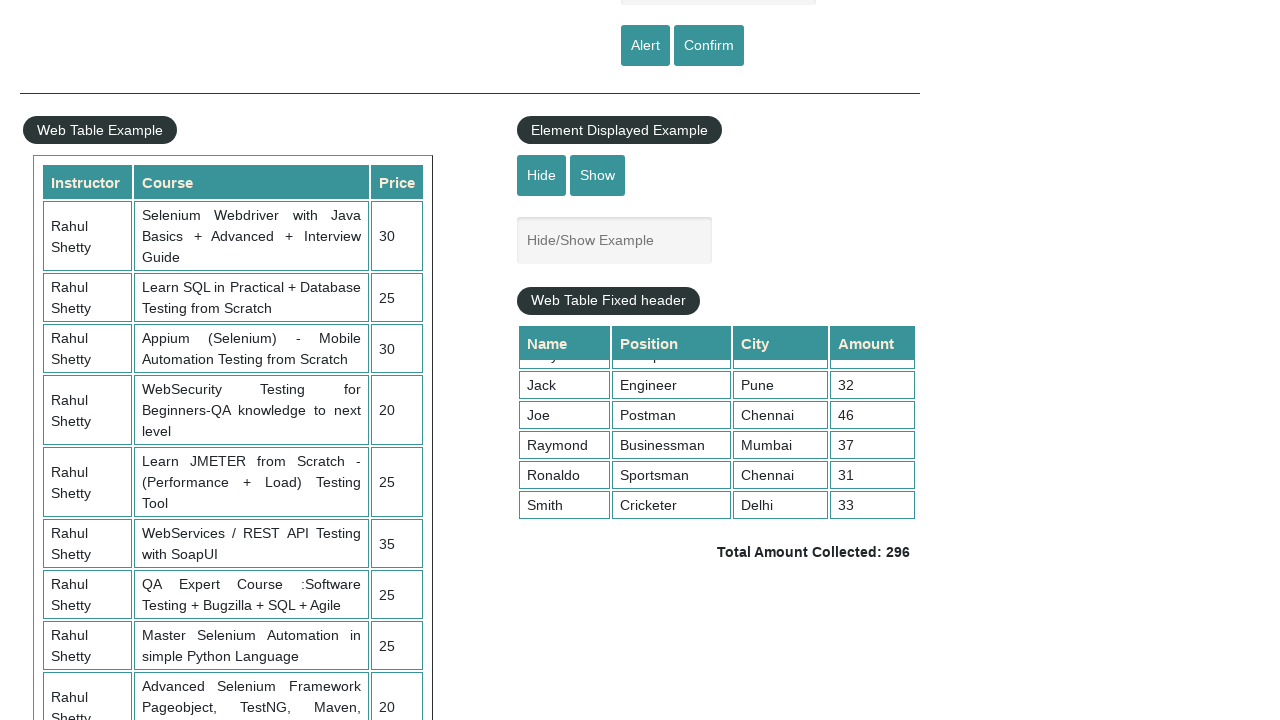